Tests JavaScript alert interactions by clicking three different alert buttons (simple alert, confirm dialog, and prompt dialog), handling each alert type appropriately with accept, dismiss, and text input operations.

Starting URL: https://the-internet.herokuapp.com/javascript_alerts

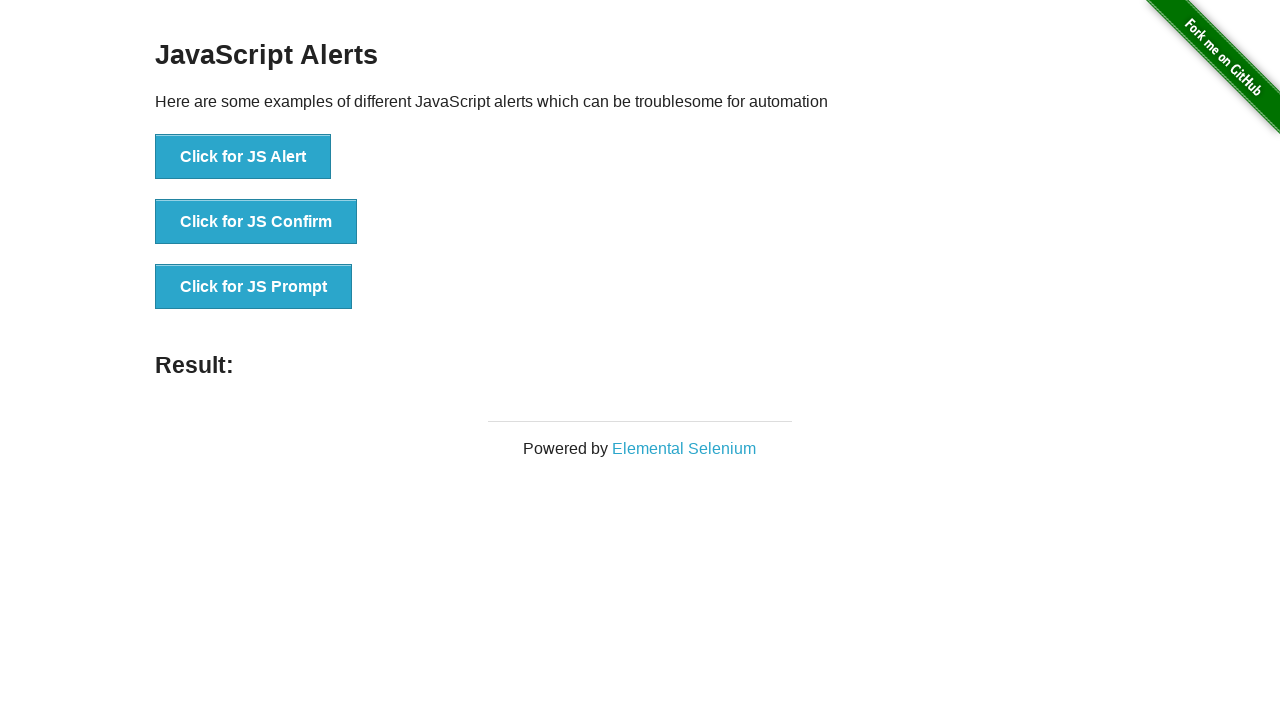

Clicked simple alert button at (243, 157) on [onclick="jsAlert()"]
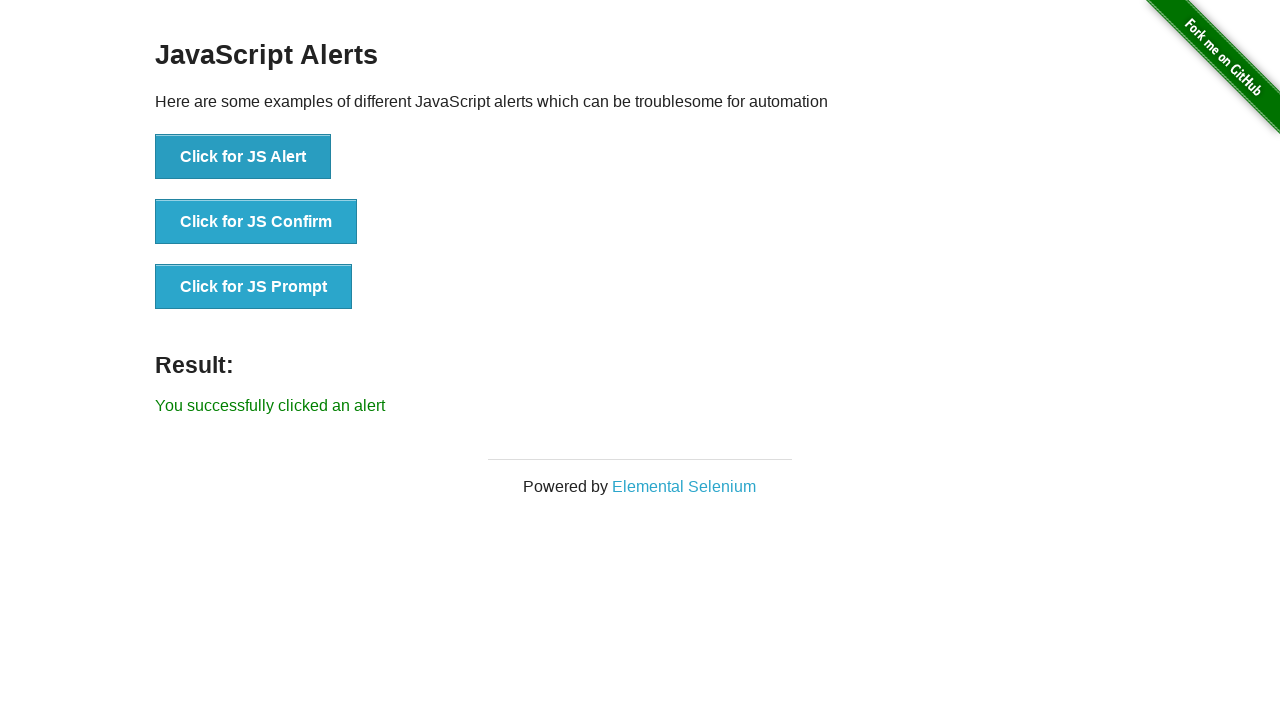

Set up dialog handler to accept alert
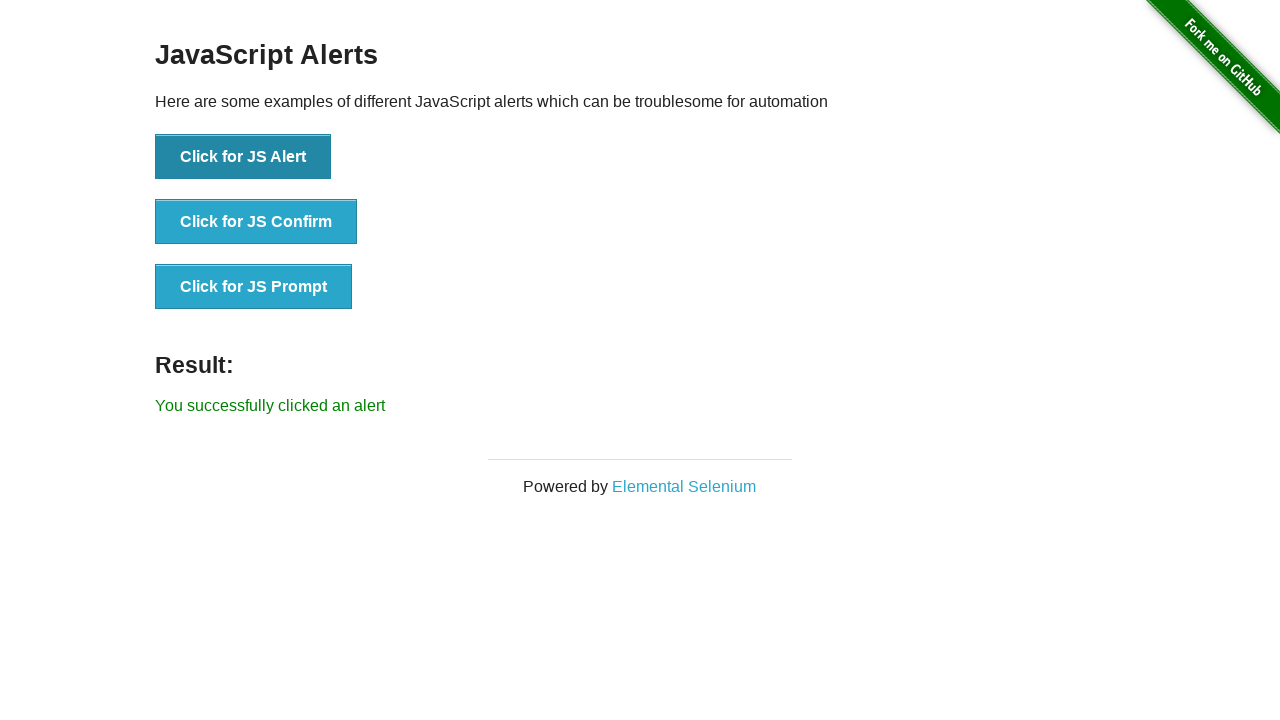

Alert accepted and result message displayed
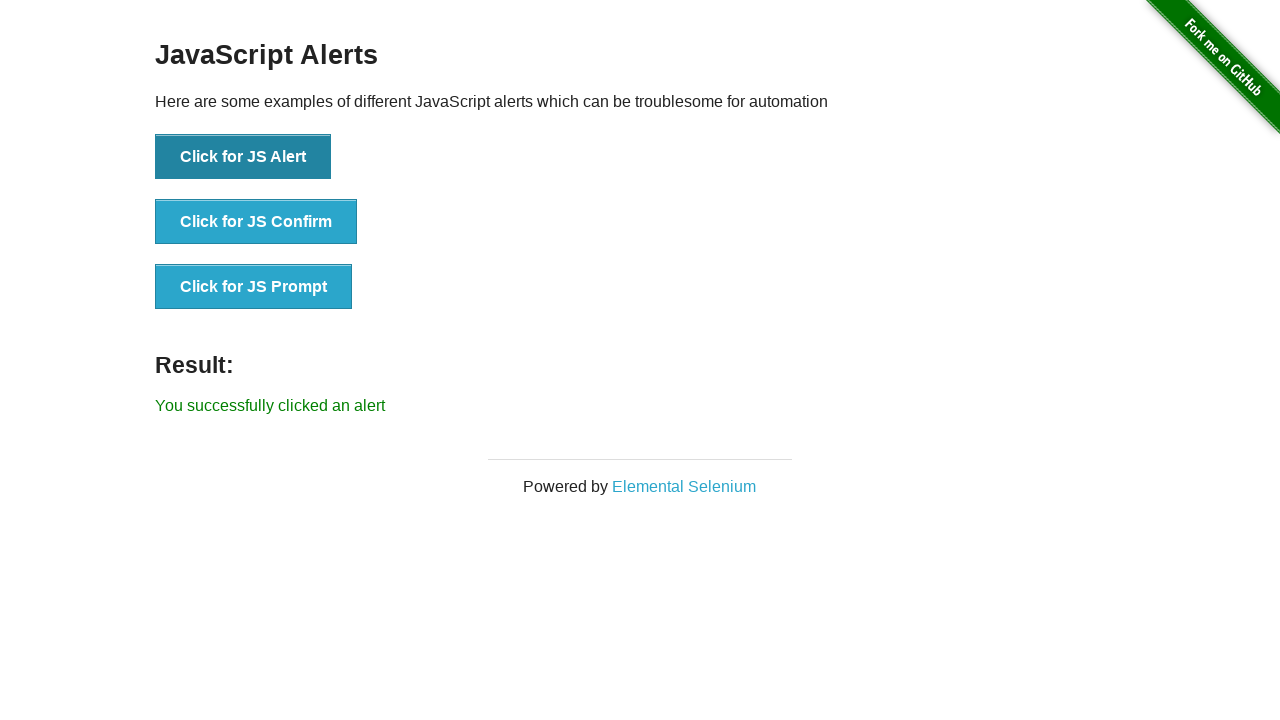

Set up dialog handler to dismiss confirm dialog
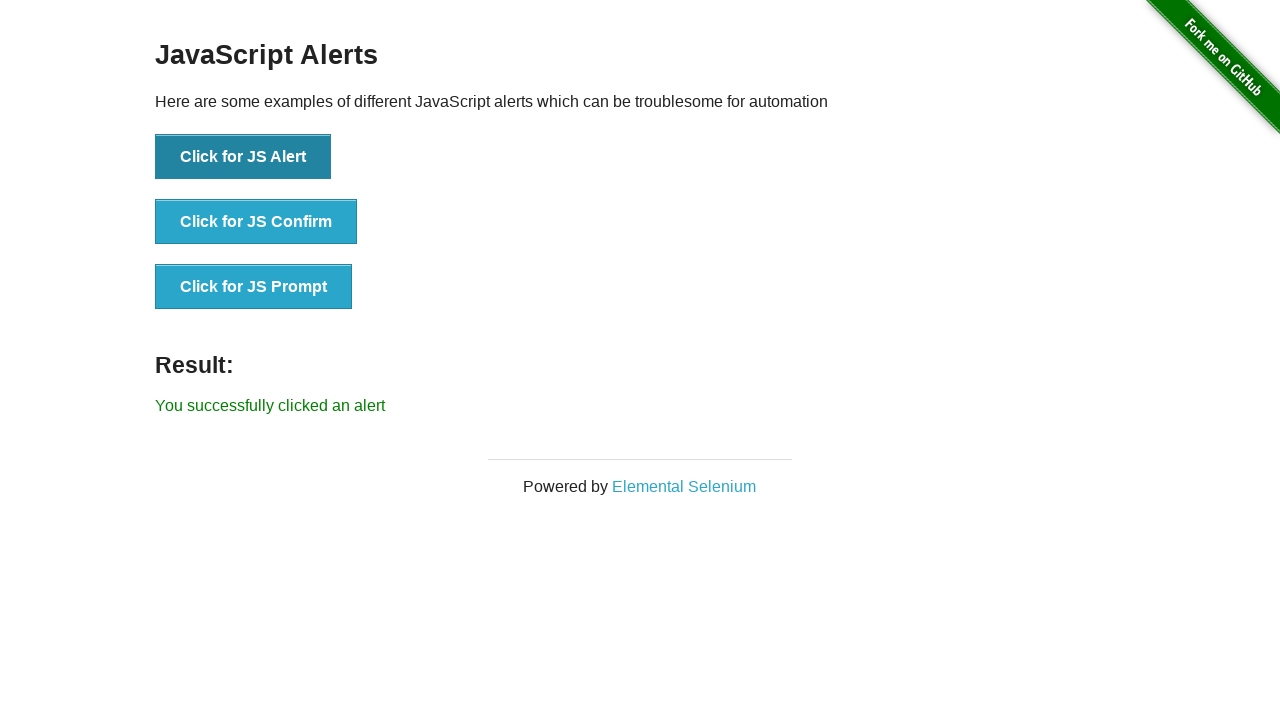

Clicked confirm dialog button at (256, 222) on [onclick="jsConfirm()"]
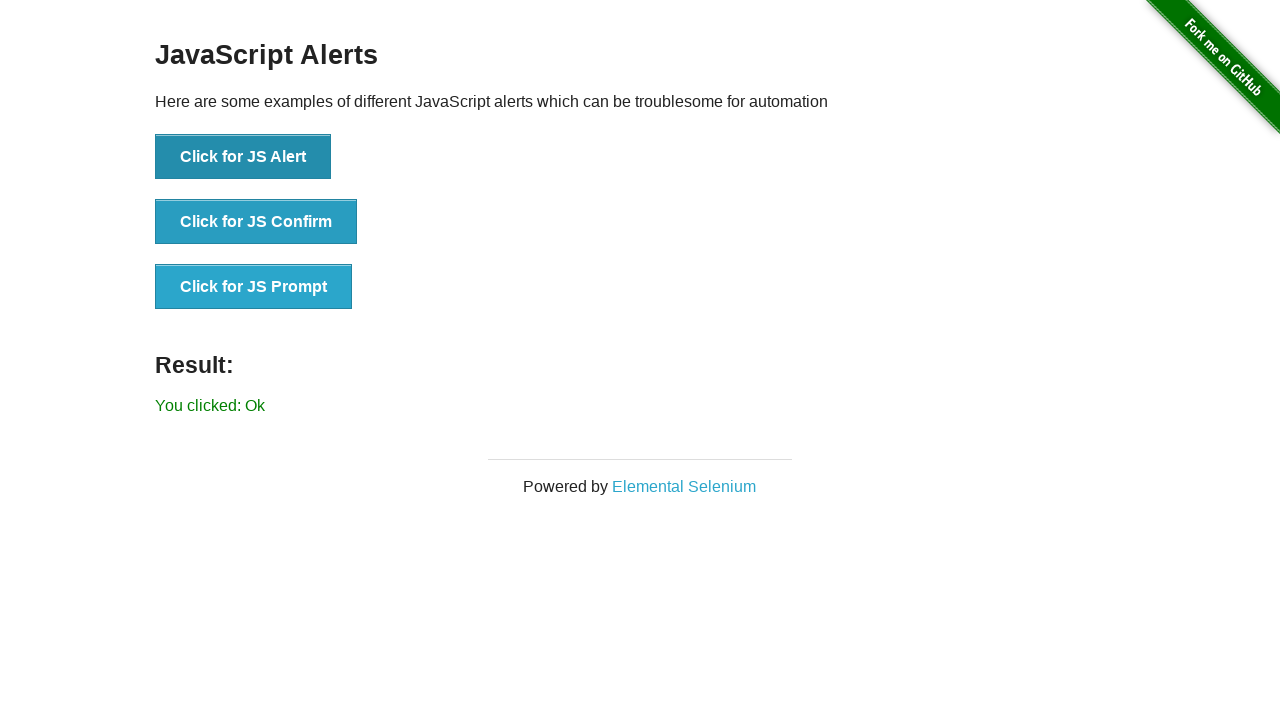

Confirm dialog dismissed and result message displayed
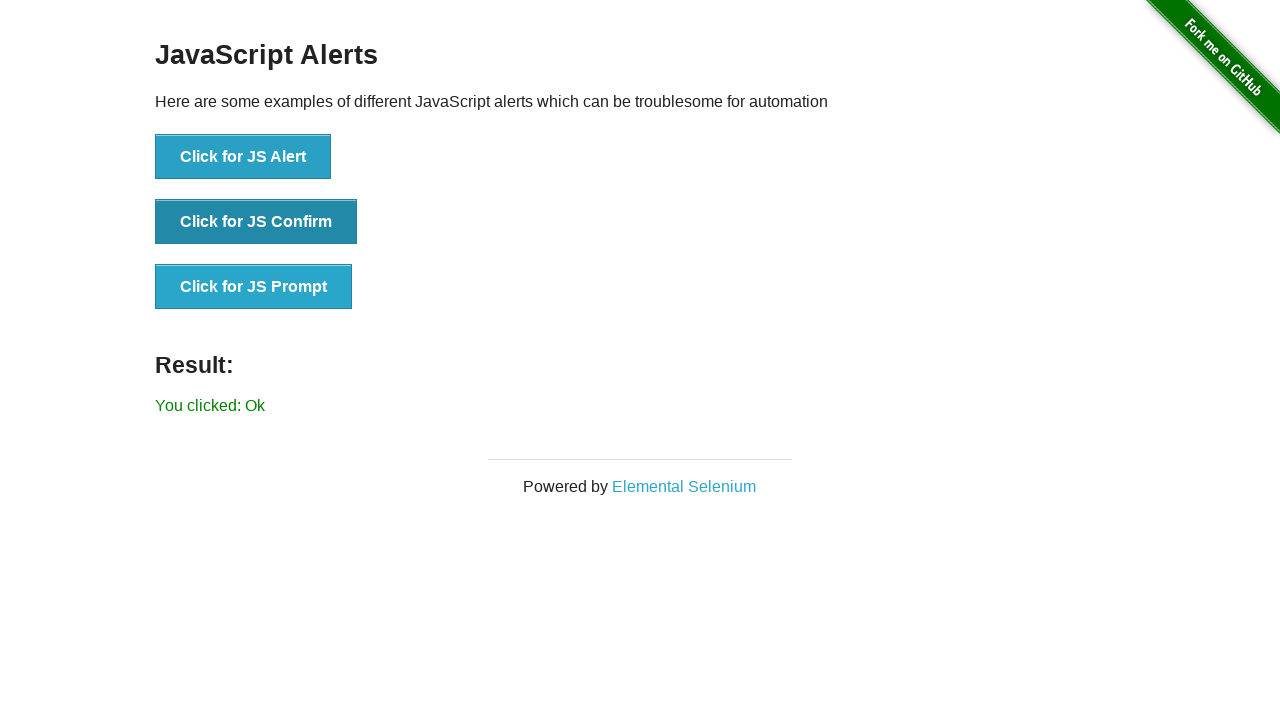

Set up dialog handler to accept prompt with text input
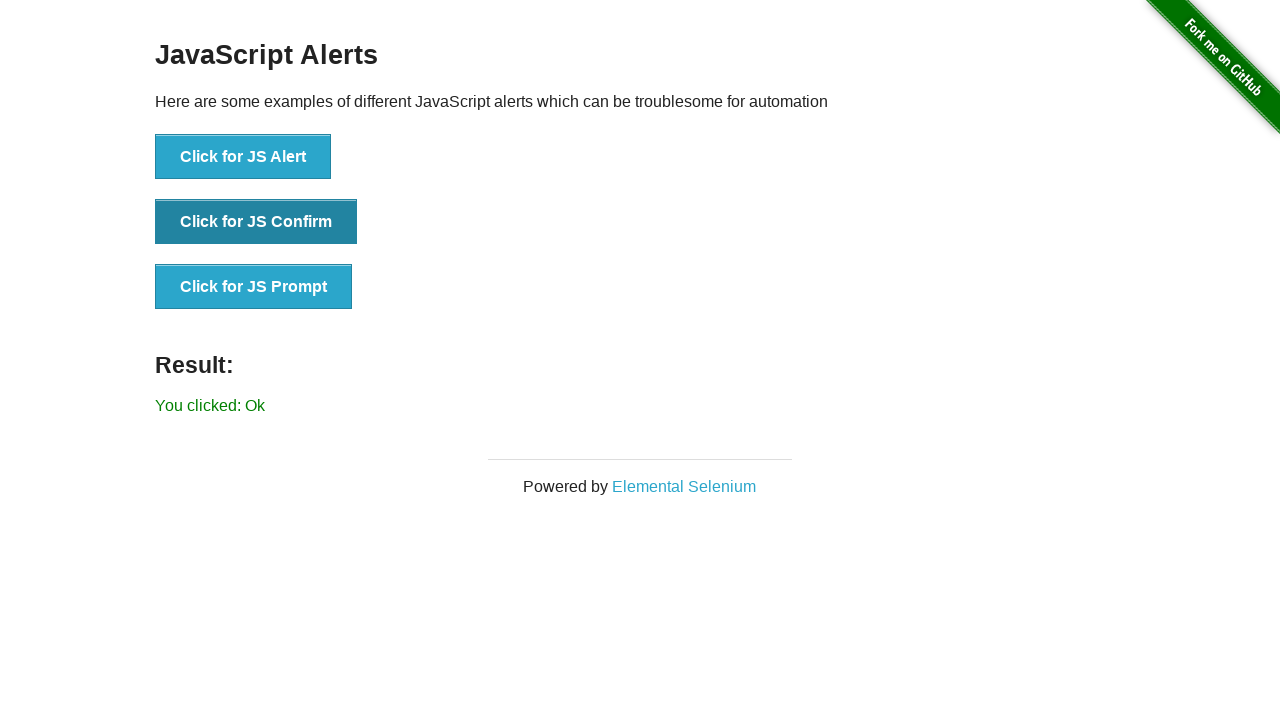

Clicked prompt dialog button at (254, 287) on [onclick="jsPrompt()"]
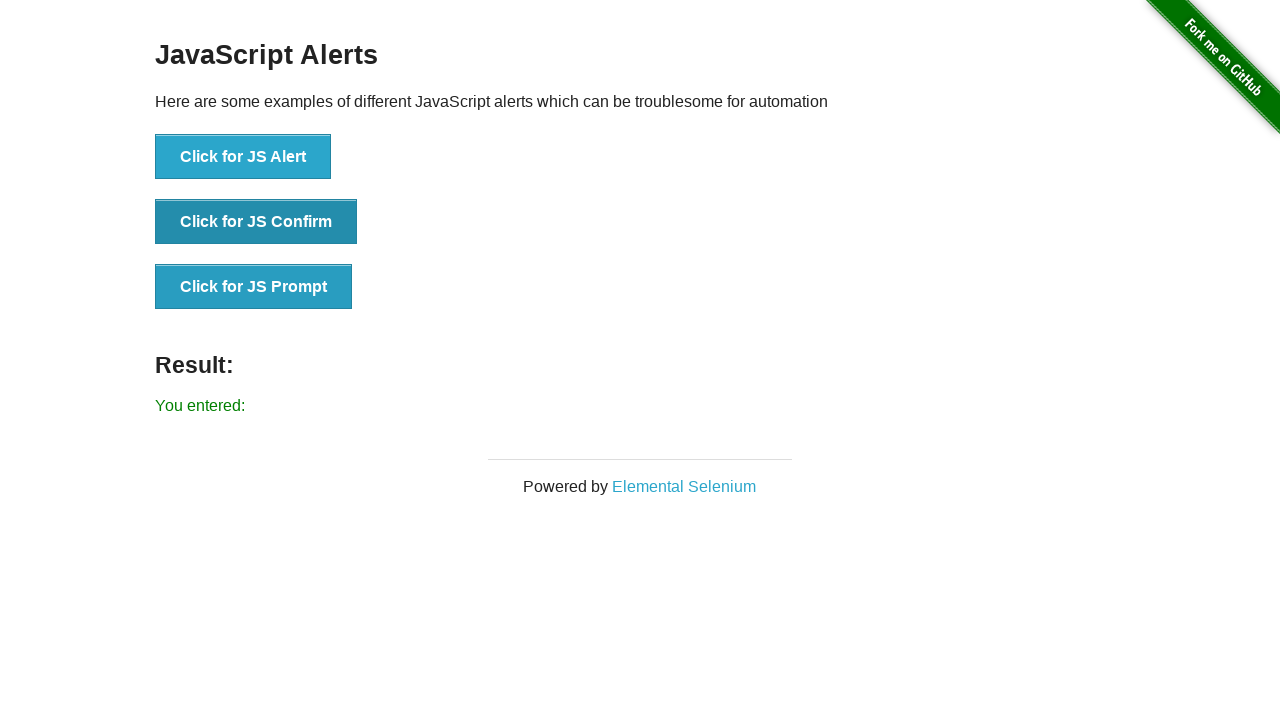

Prompt dialog accepted with text 'Just testing here...' and result message displayed
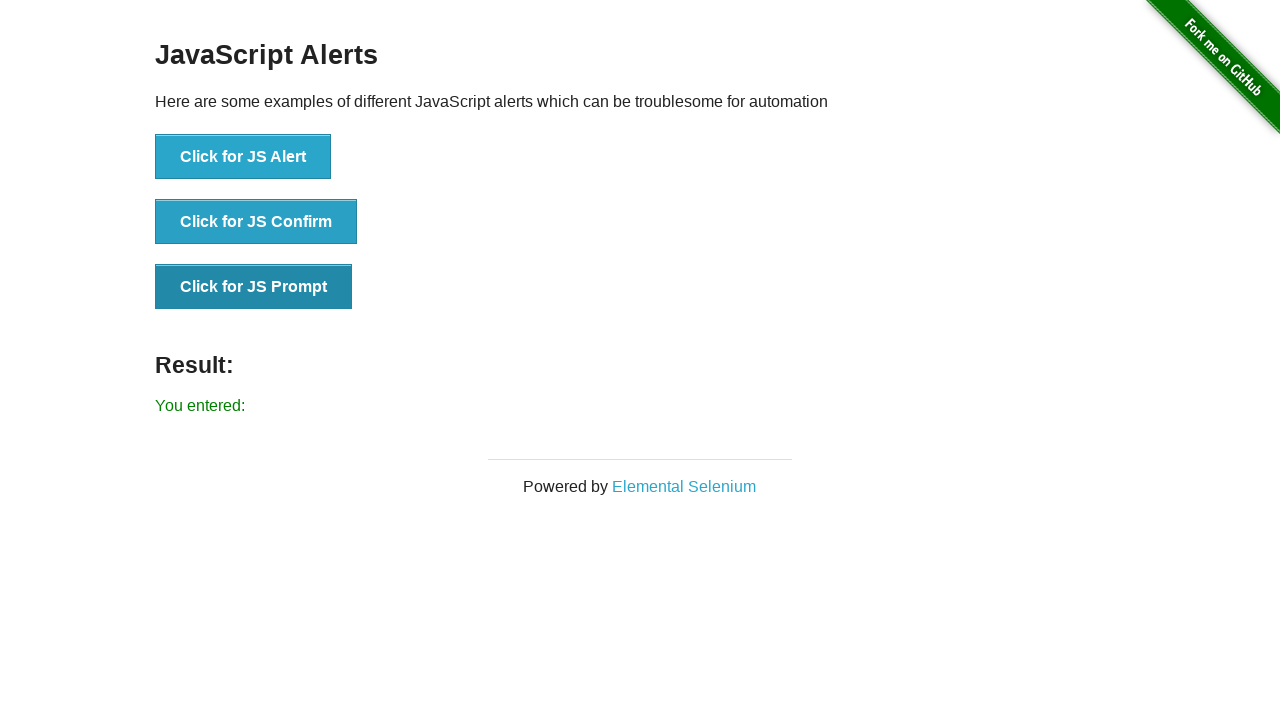

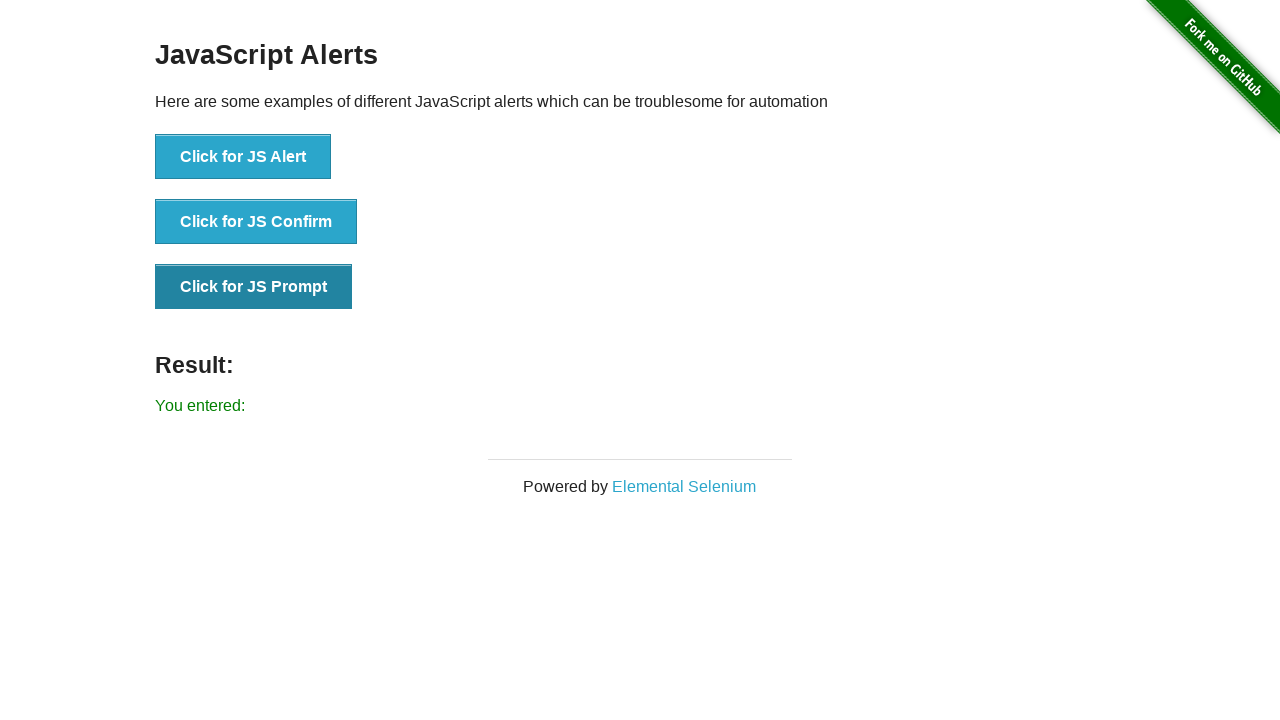